Searches for course class schedules on a Brazilian university system by filling in the year and period fields, clicking the search button, and waiting for results to load.

Starting URL: https://sigaa.ufpb.br/sigaa/public/curso/turmas.jsf?lc=pt_BR&id=1626669

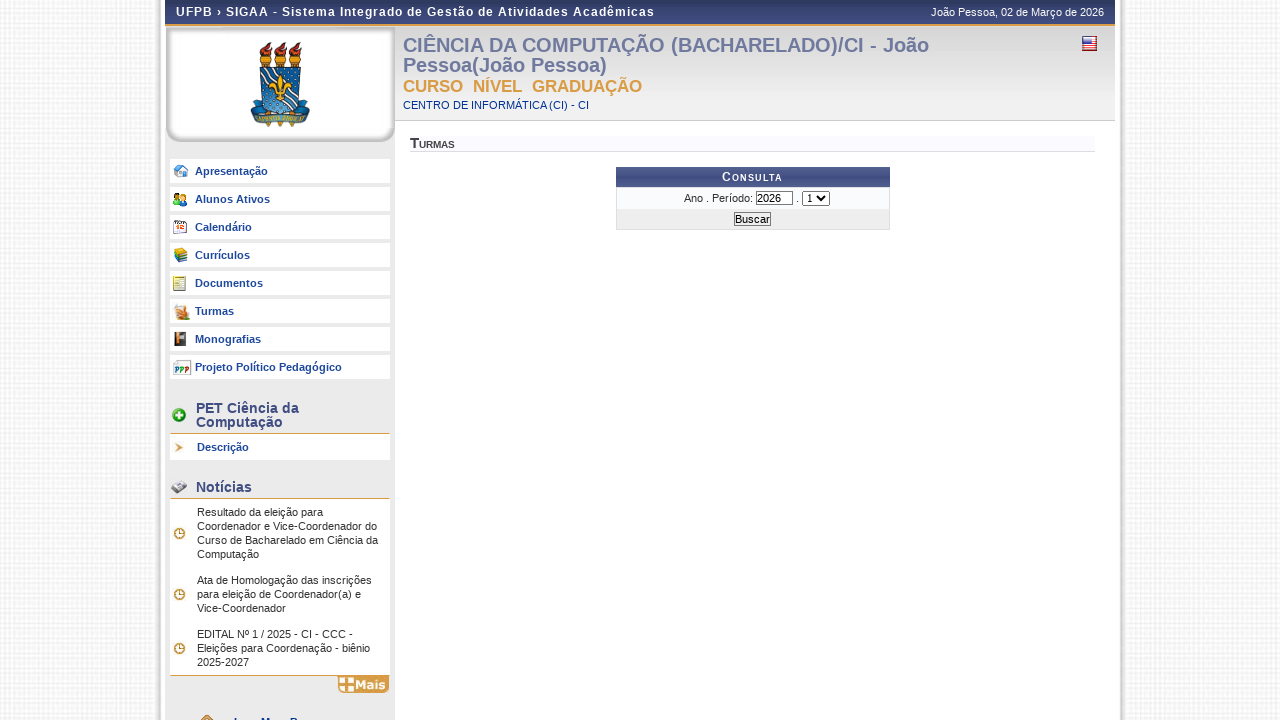

Filled year field with '2025' on #form\:inputAno
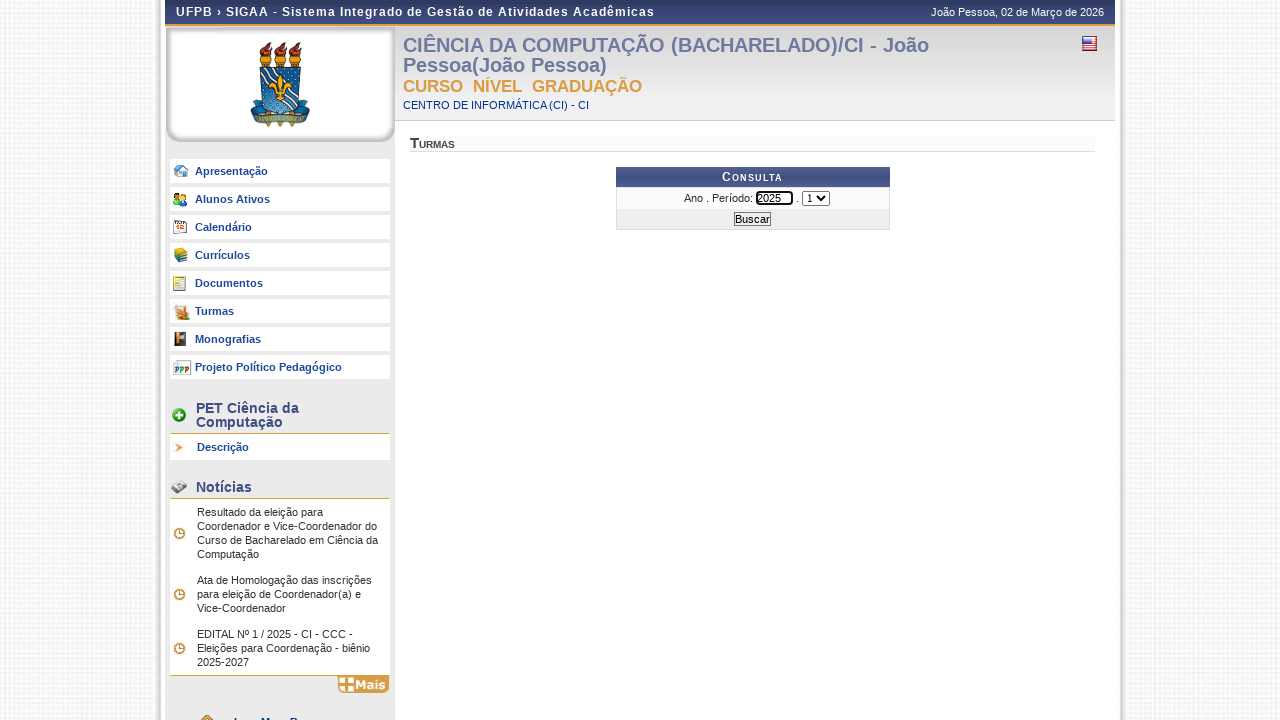

Selected period '1' from dropdown on #form\:inputPeriodo
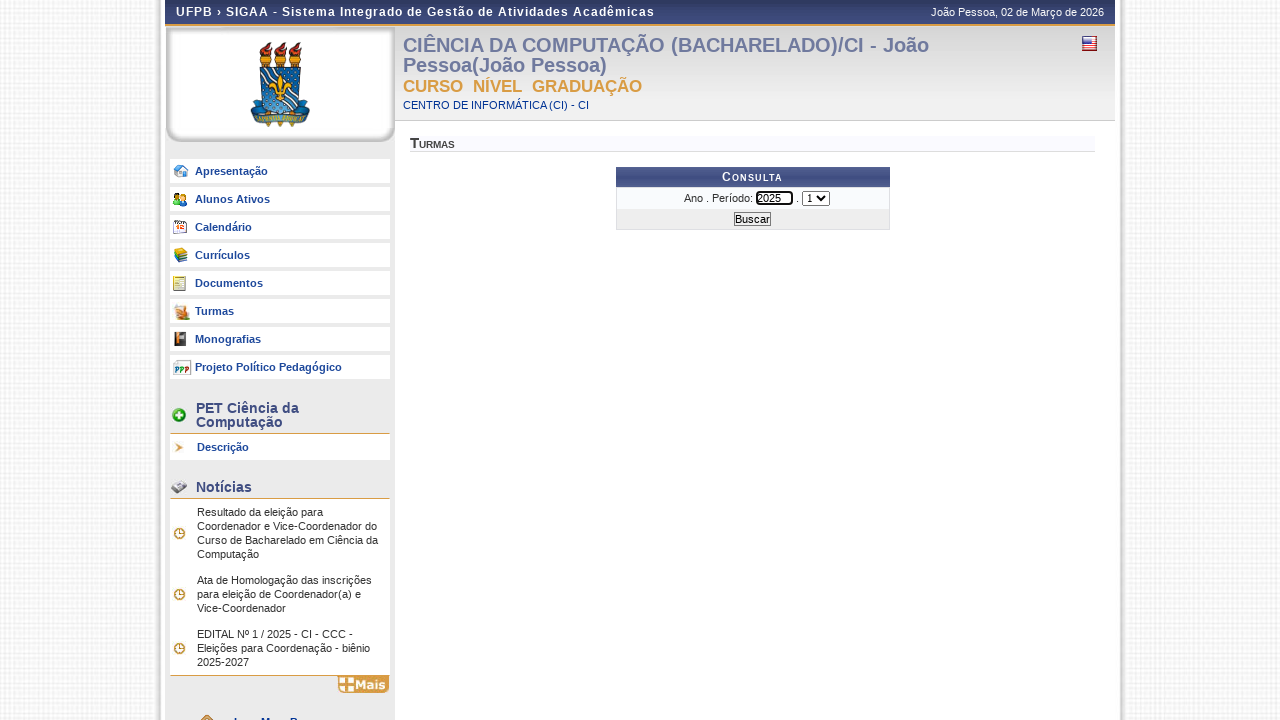

Clicked search button to retrieve course schedules at (752, 219) on input[value='Buscar']
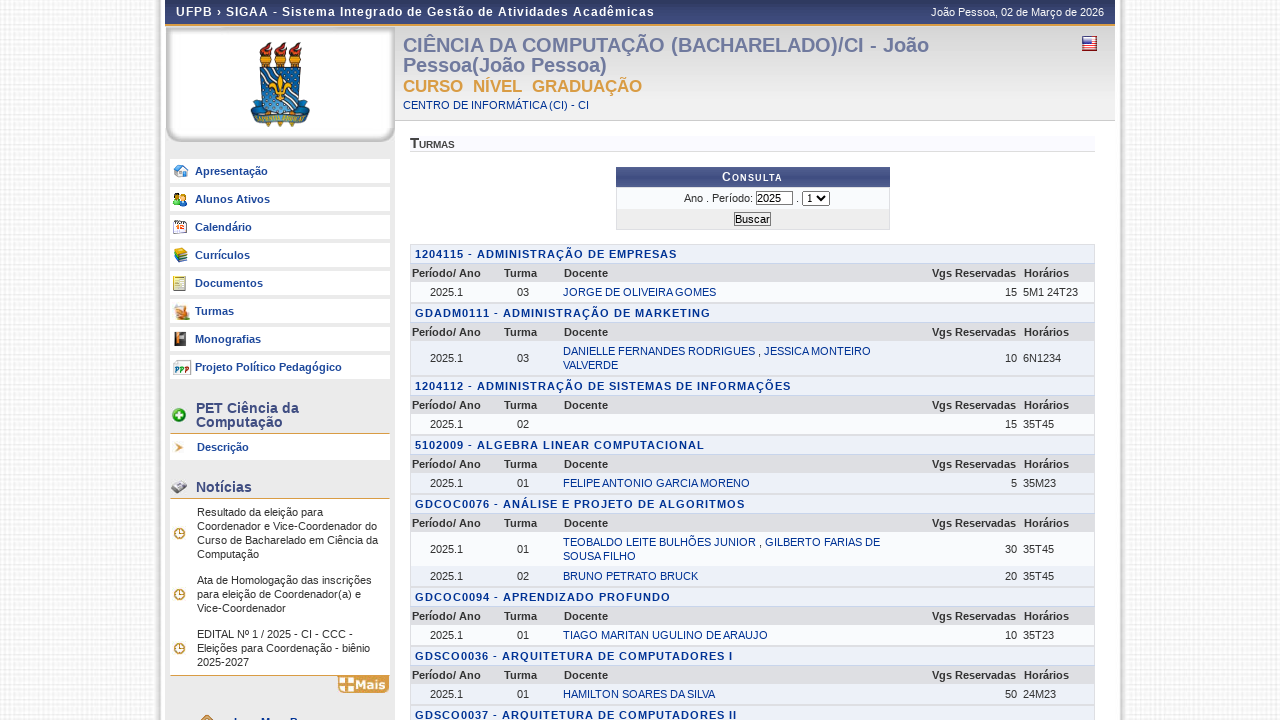

Course schedule results loaded successfully
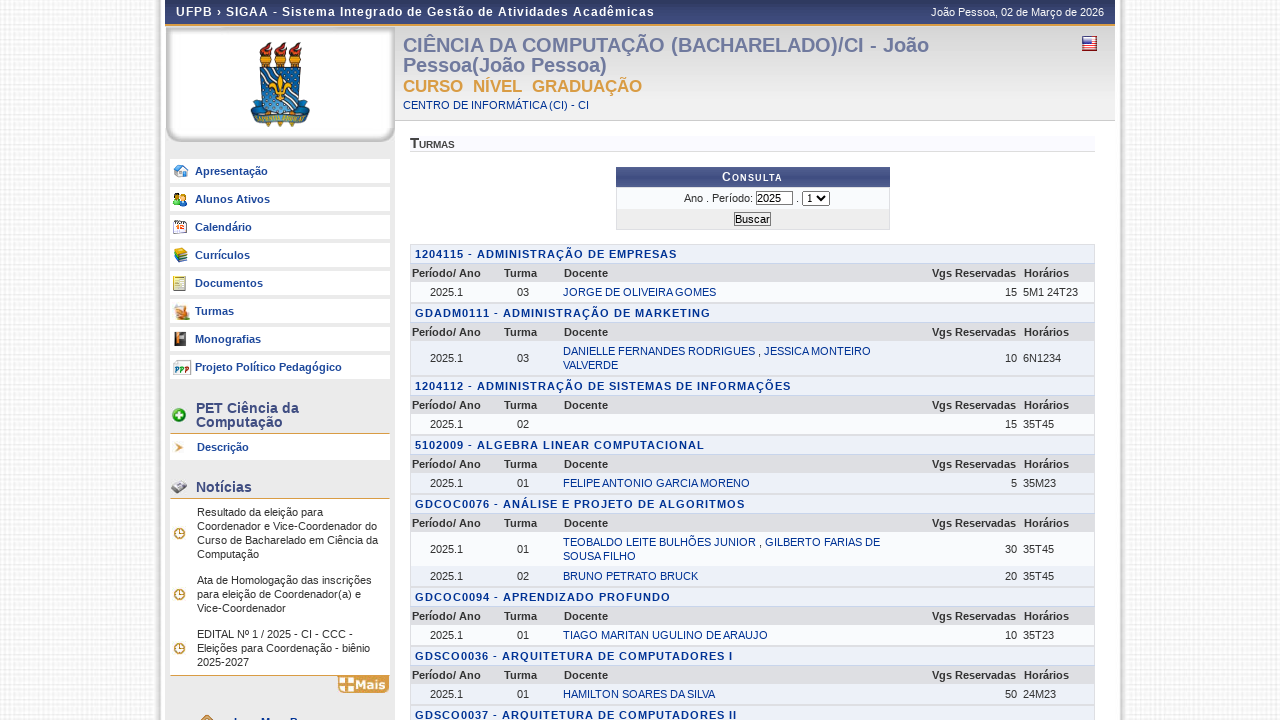

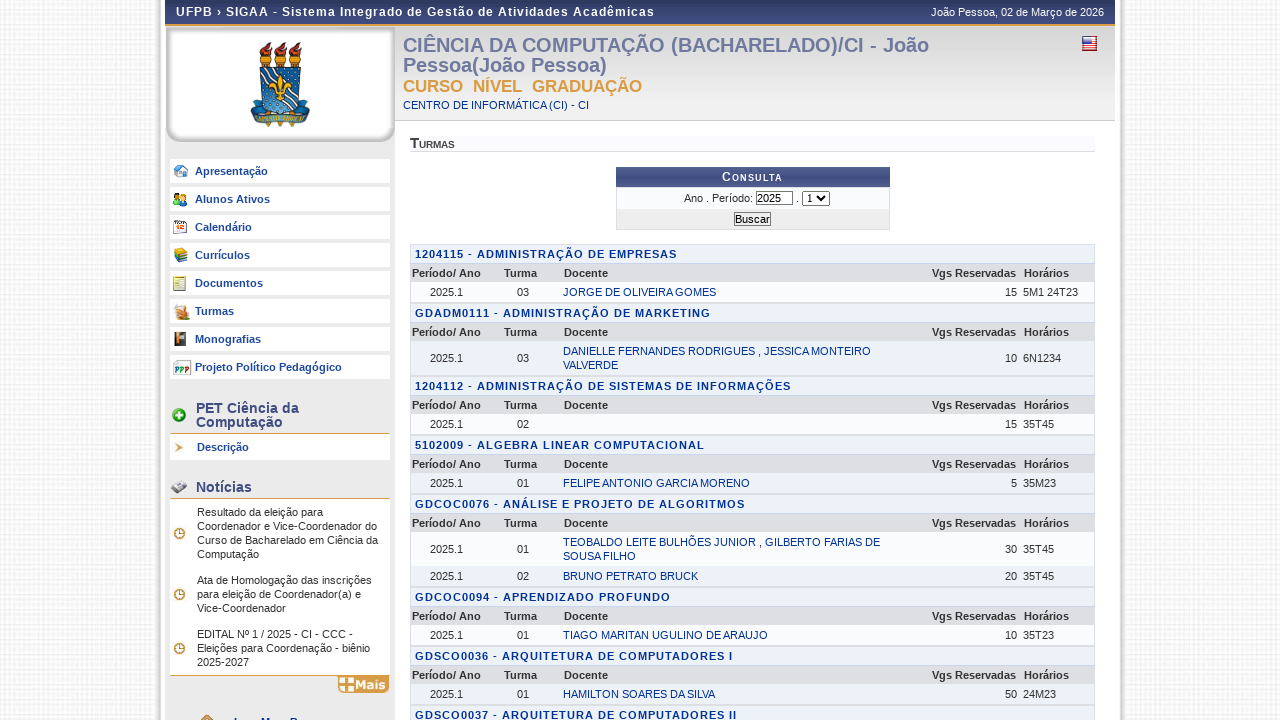